Tests confirm JavaScript alert by clicking the button and dismissing it with Cancel

Starting URL: https://v1.training-support.net/selenium/javascript-alerts

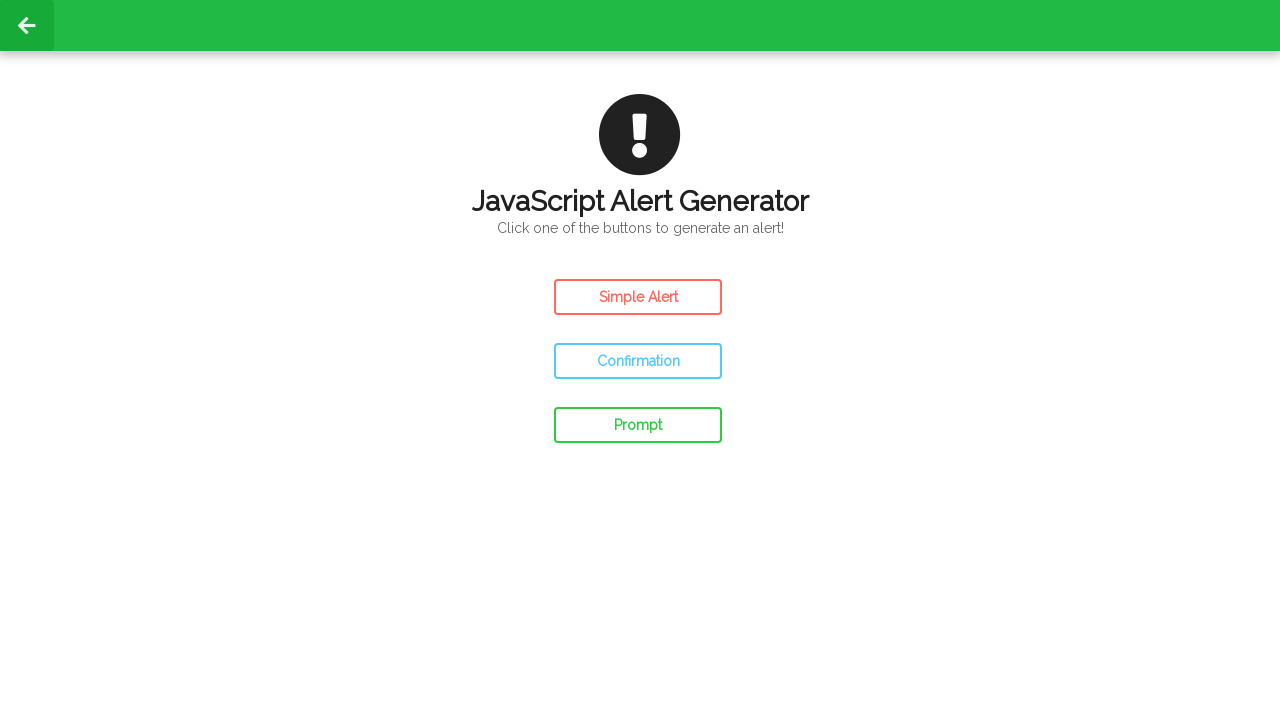

Set up dialog handler to dismiss confirm alerts
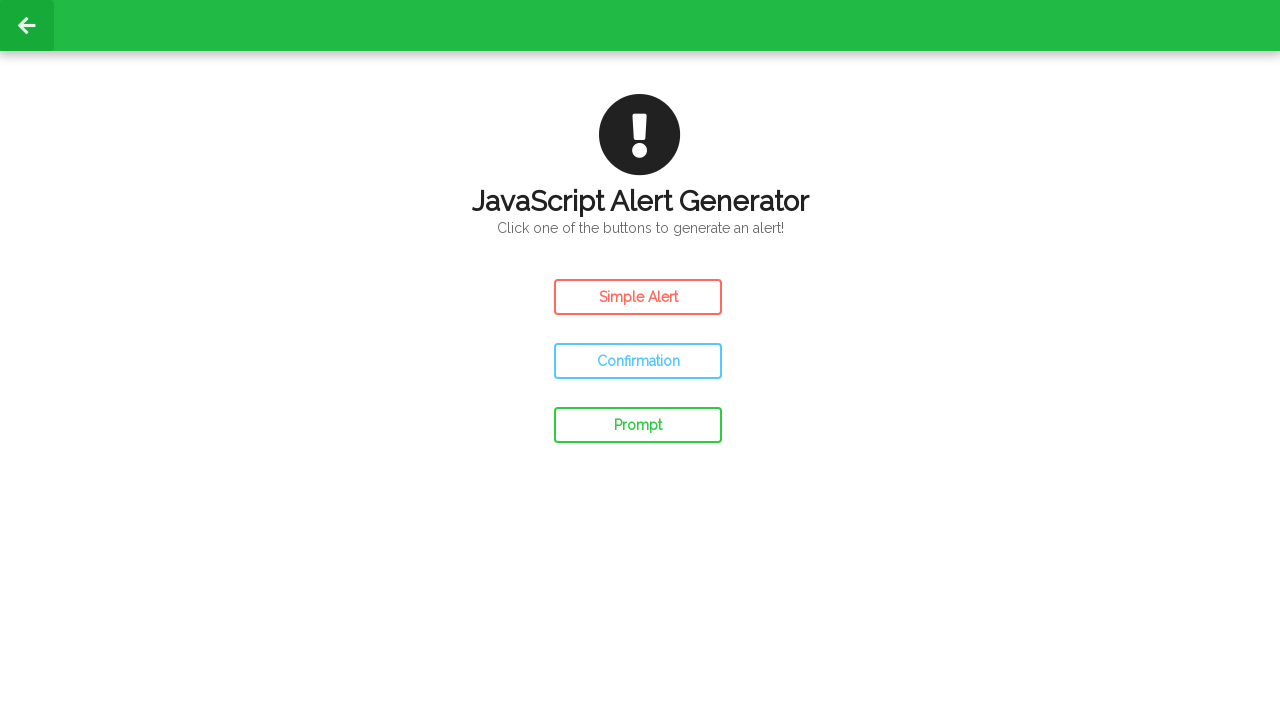

Clicked the Confirm Alert button at (638, 361) on #confirm
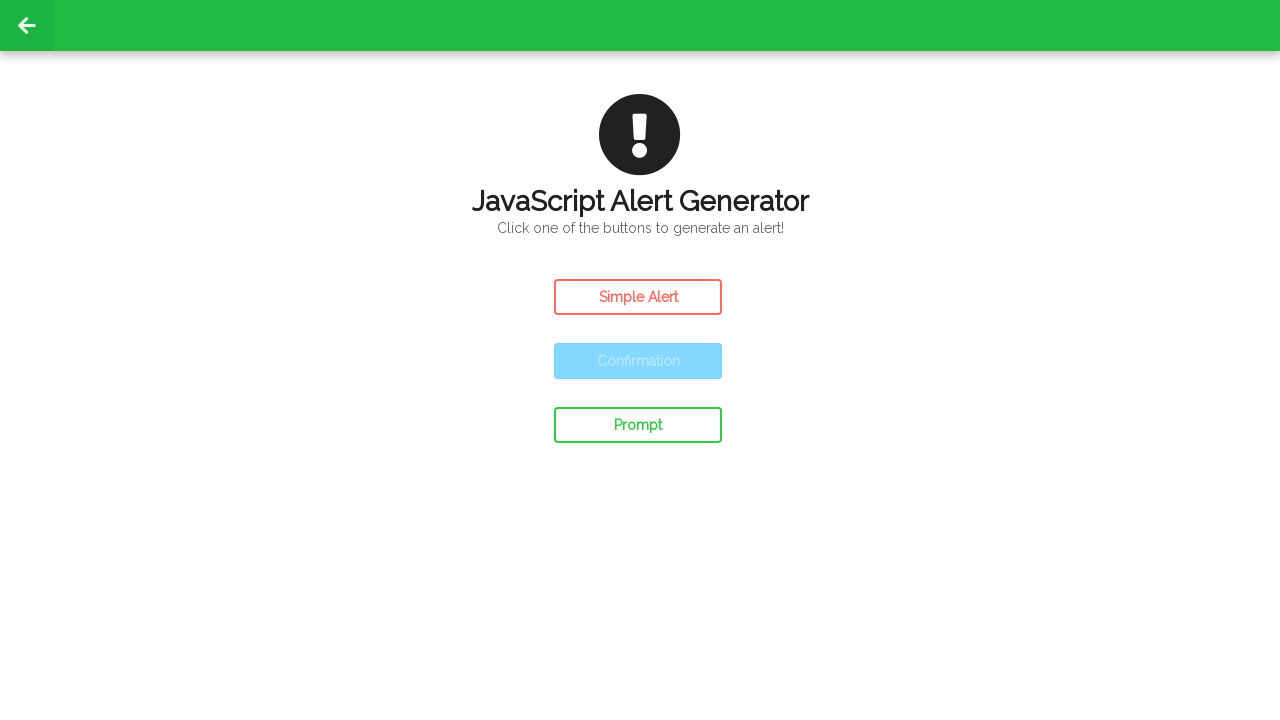

Waited for alert interaction to complete
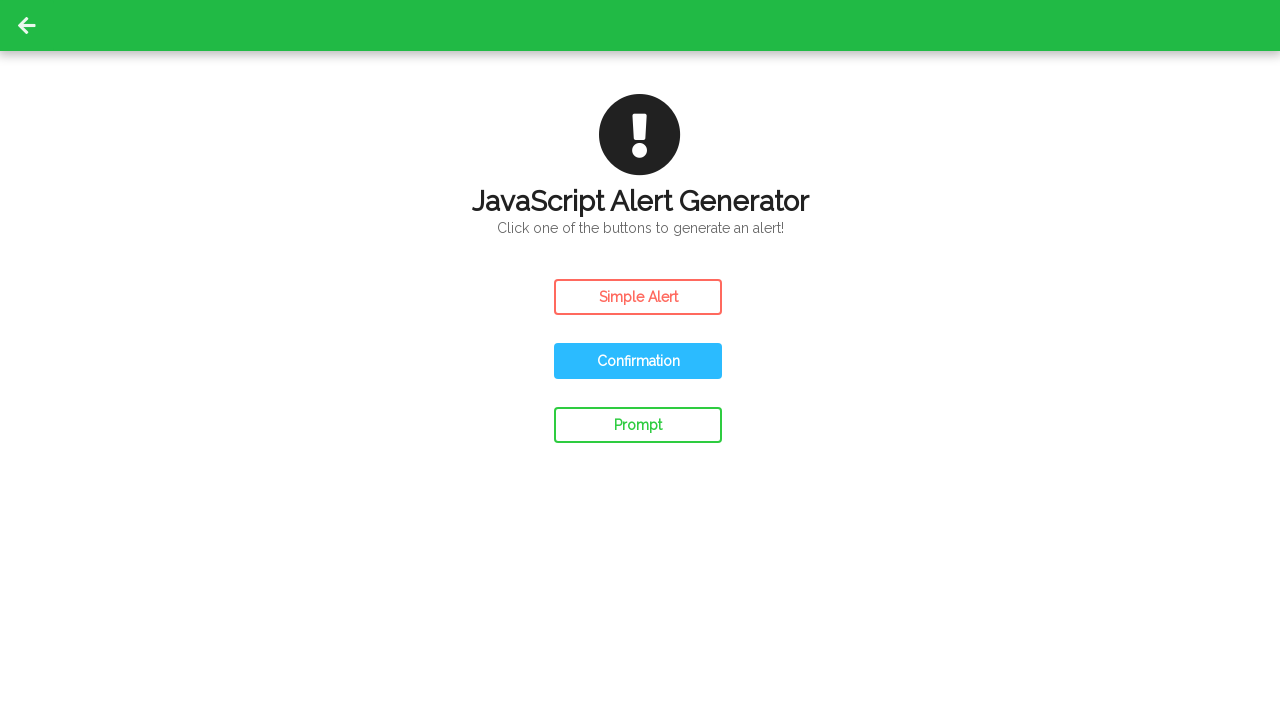

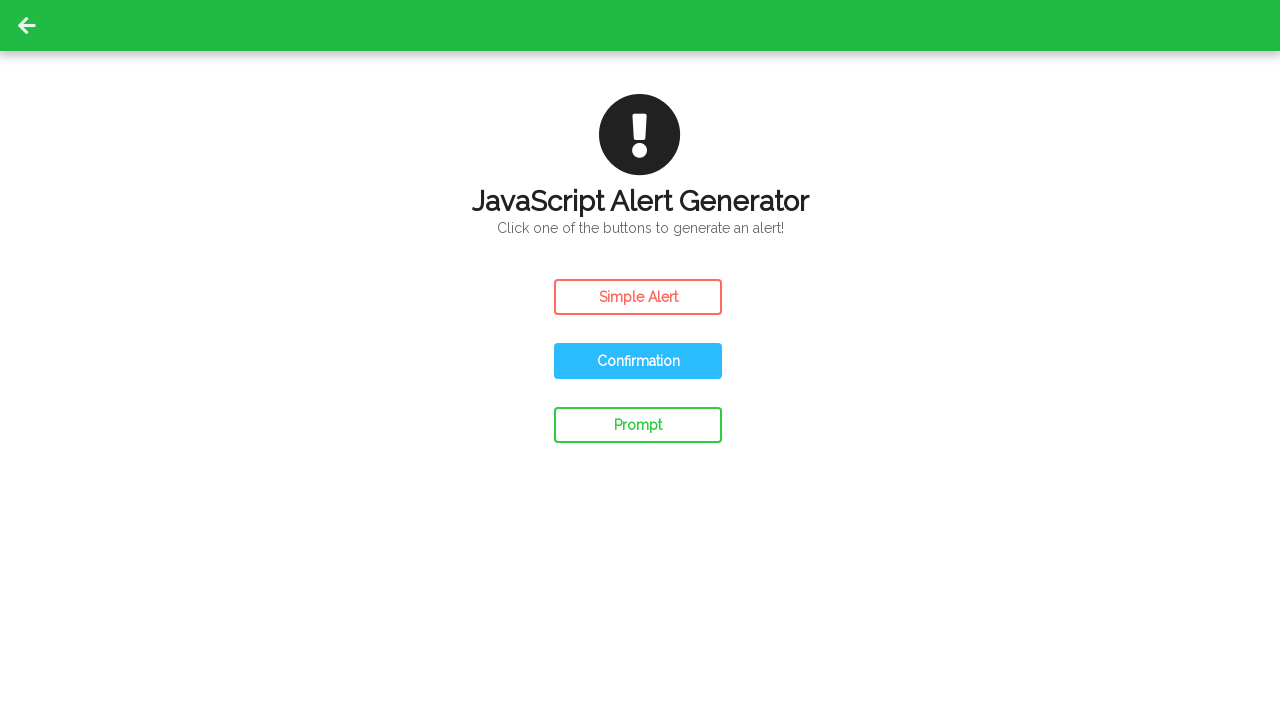